Tests opening a new browser tab by navigating to a page, opening a new tab, navigating to another page in the new tab, and verifying two window handles exist.

Starting URL: https://the-internet.herokuapp.com/windows

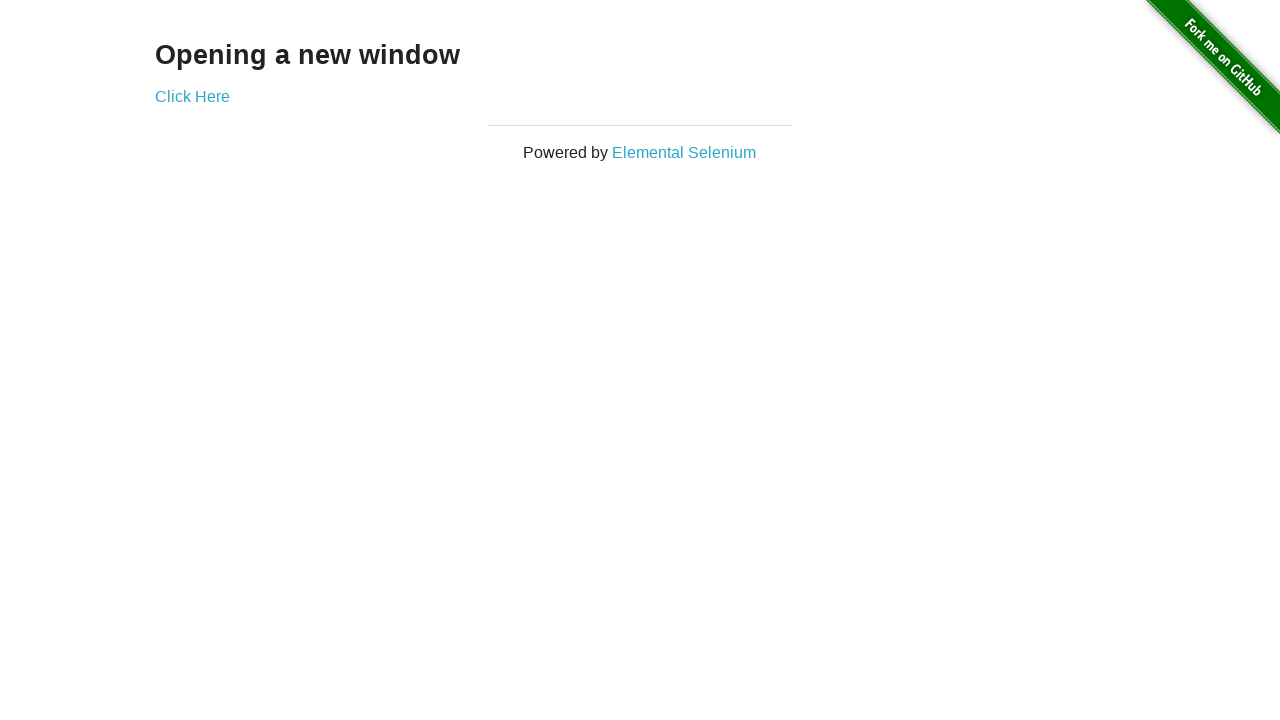

Opened a new tab in the browser context
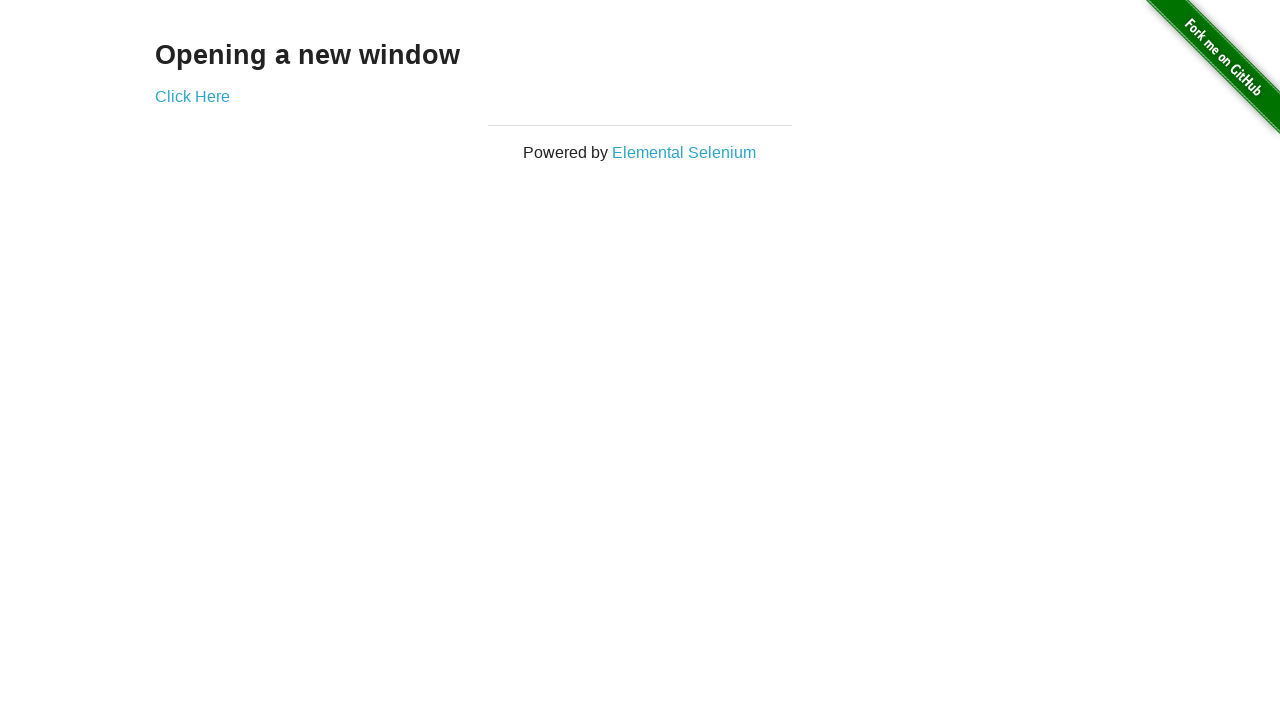

Navigated to https://the-internet.herokuapp.com/typos in the new tab
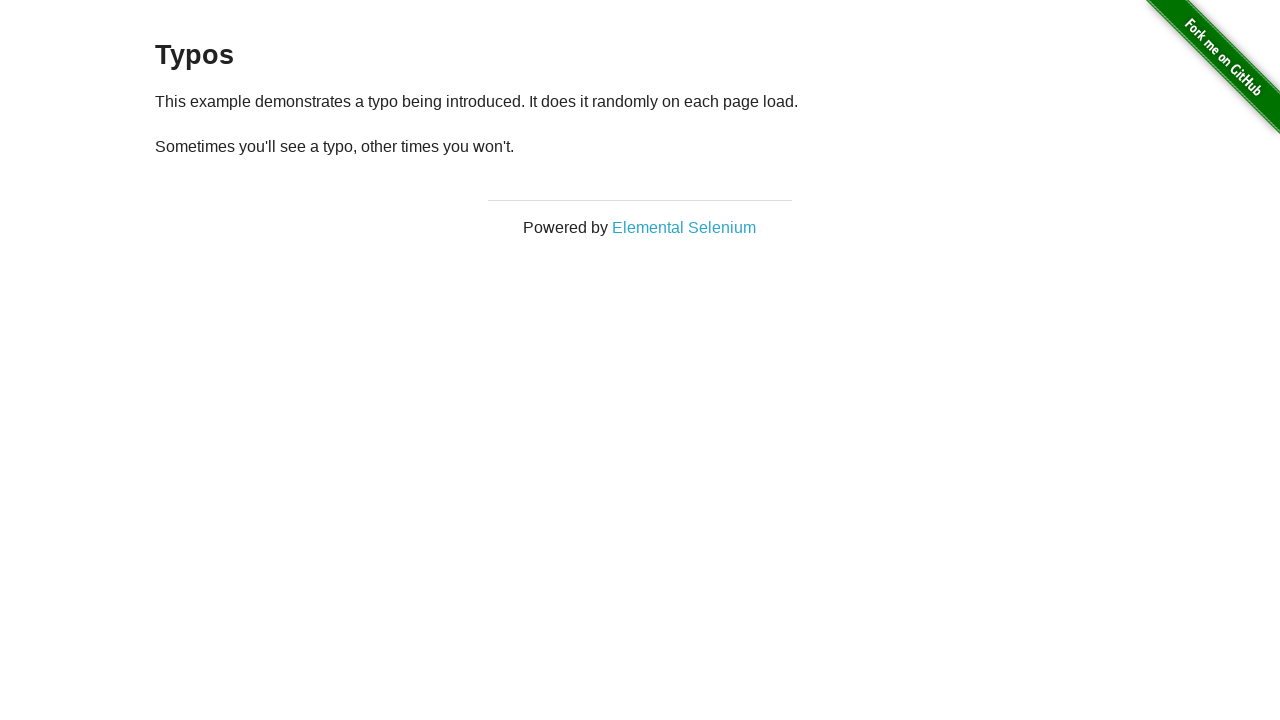

Verified that 2 browser tabs are open
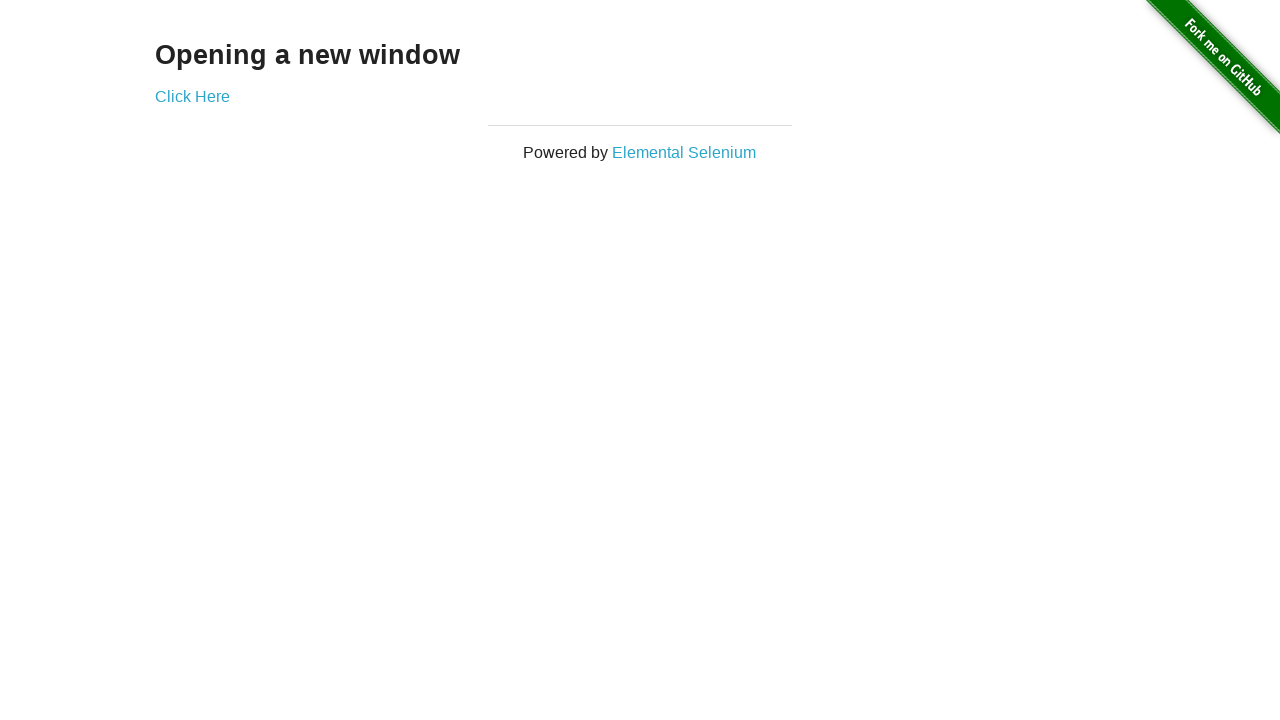

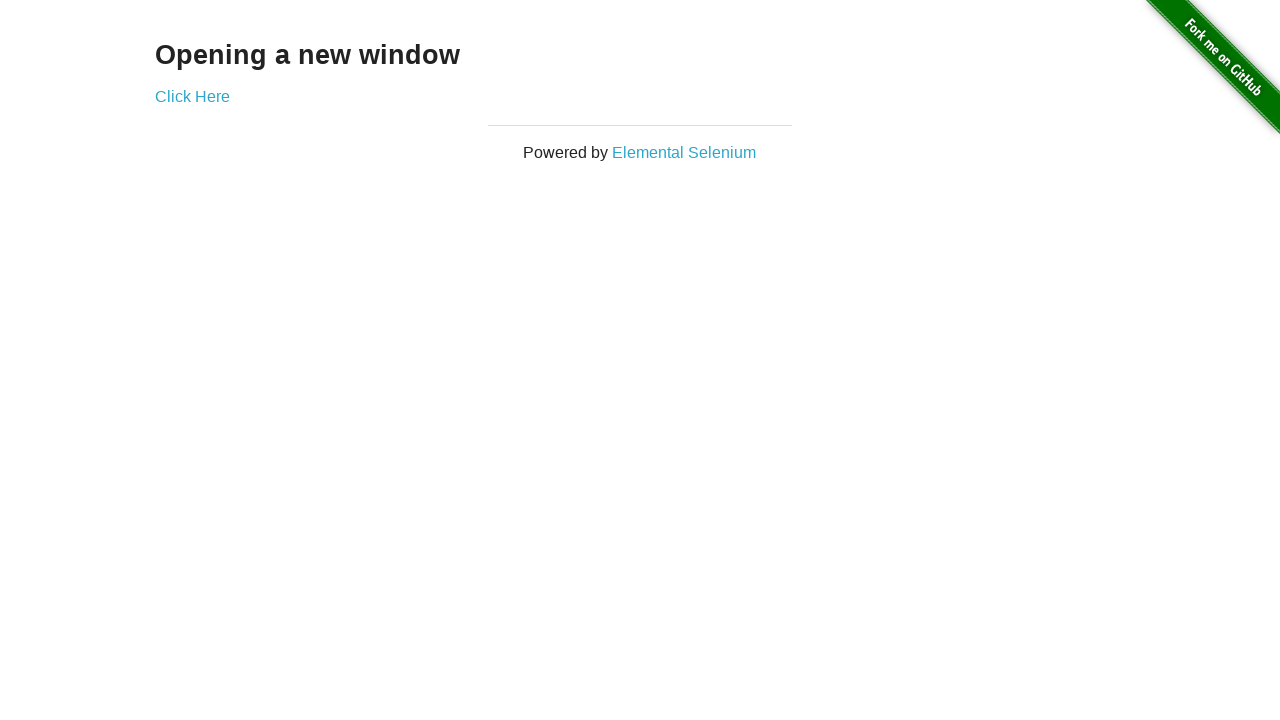